Tests keyboard shortcut functionality using keyboard actions to perform Ctrl+A selection

Starting URL: https://learn.letskodeit.com/p/practice

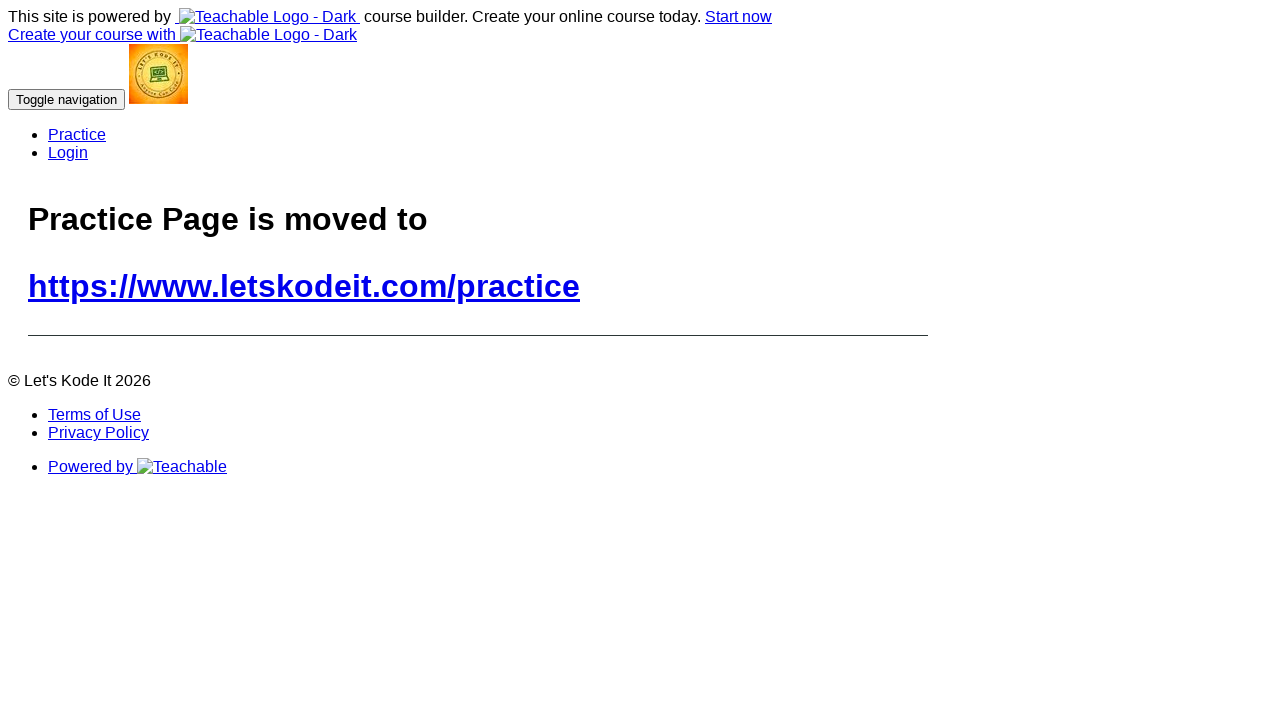

Pressed Control key down
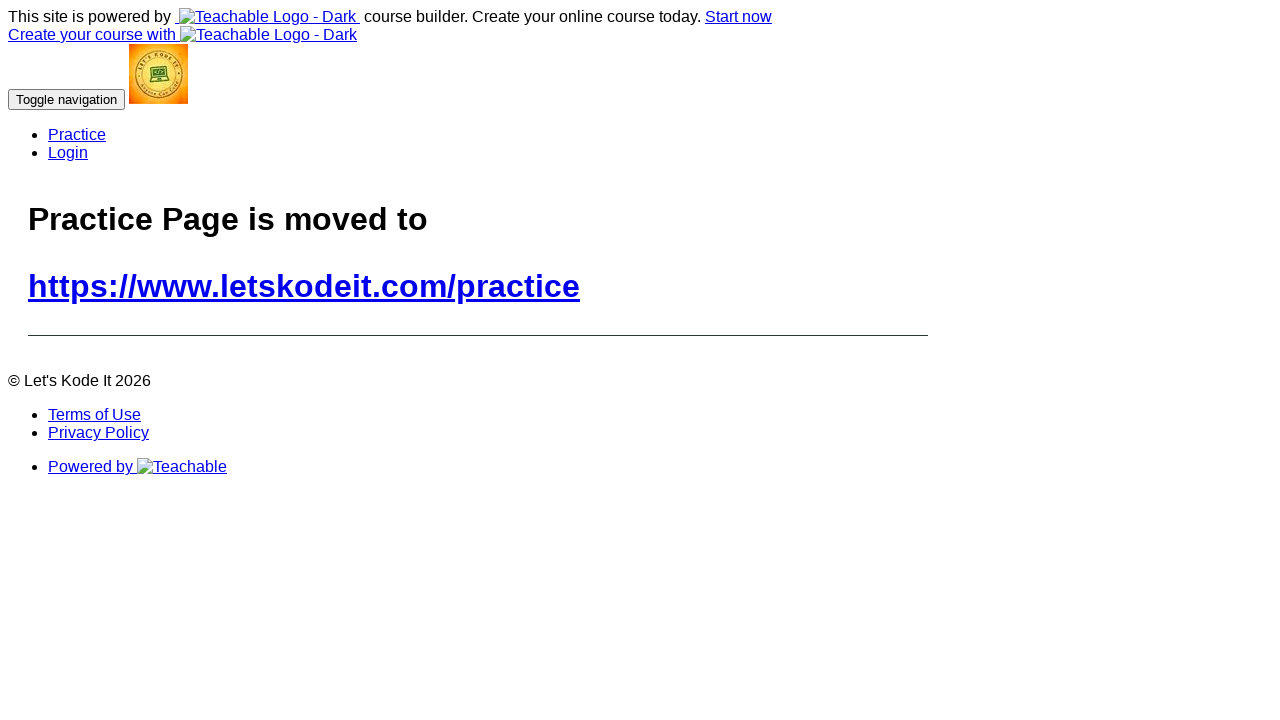

Pressed 'a' key to select all
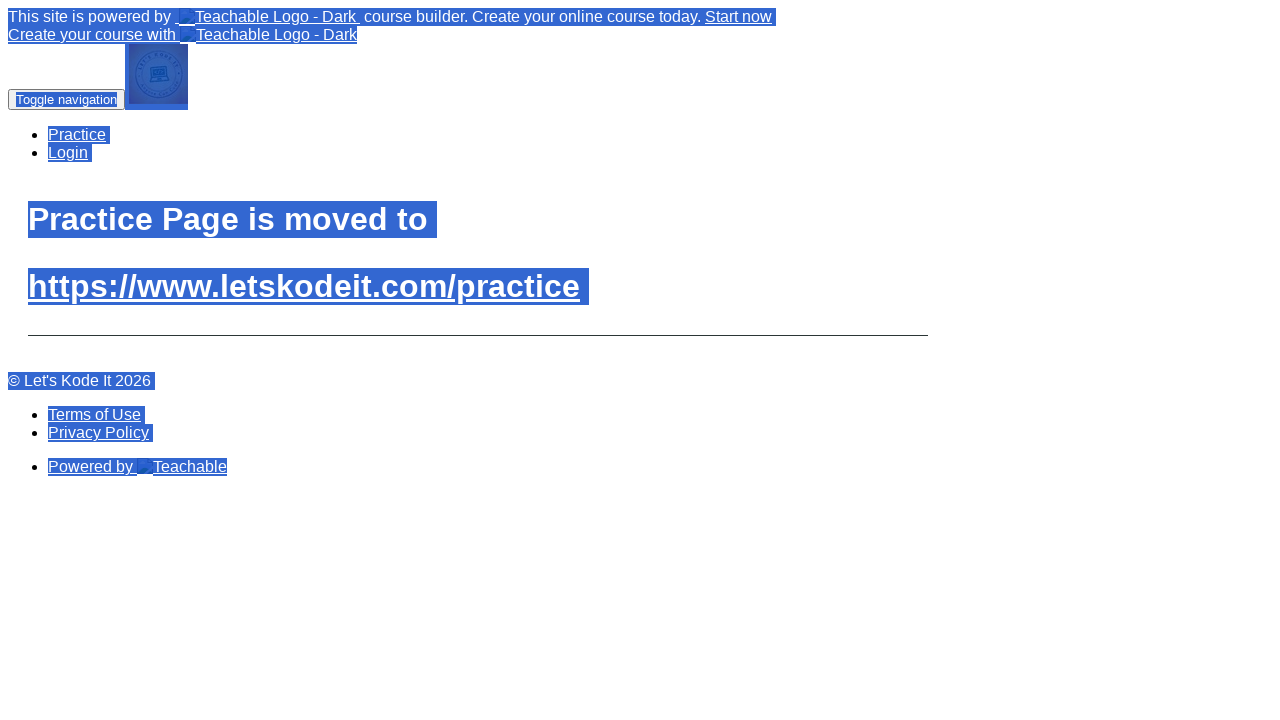

Released Control key, Ctrl+A selection completed
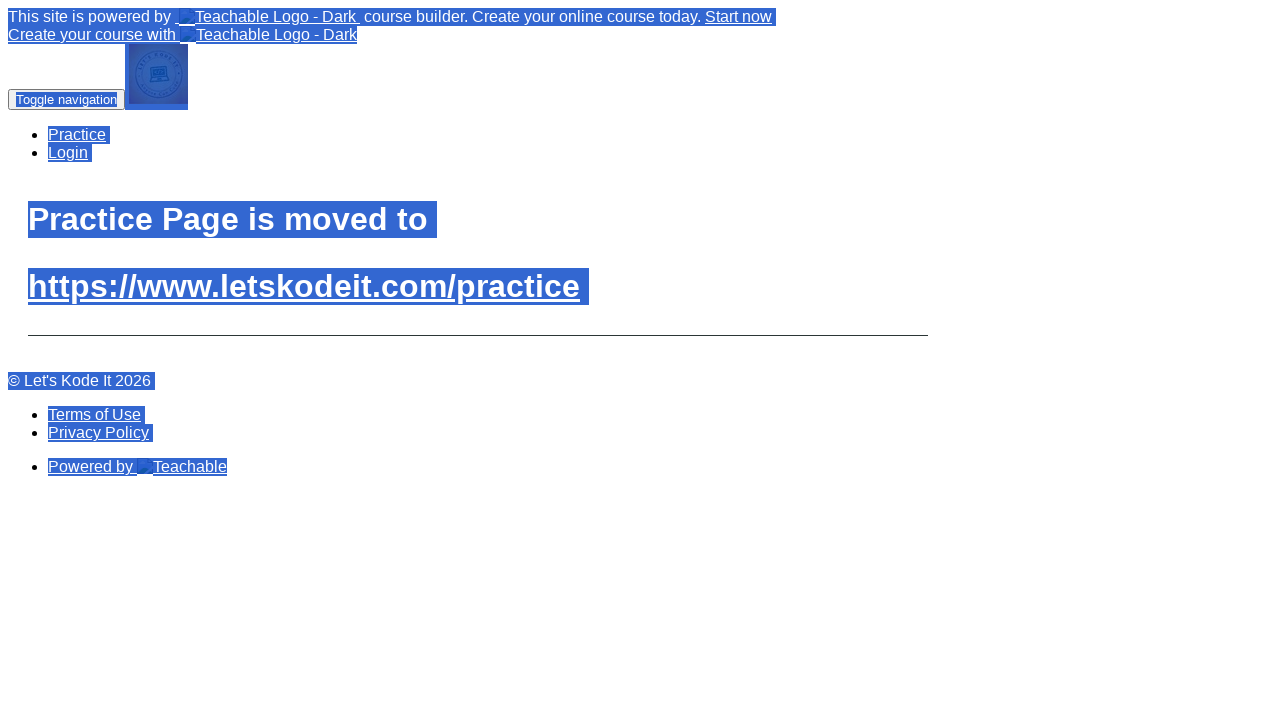

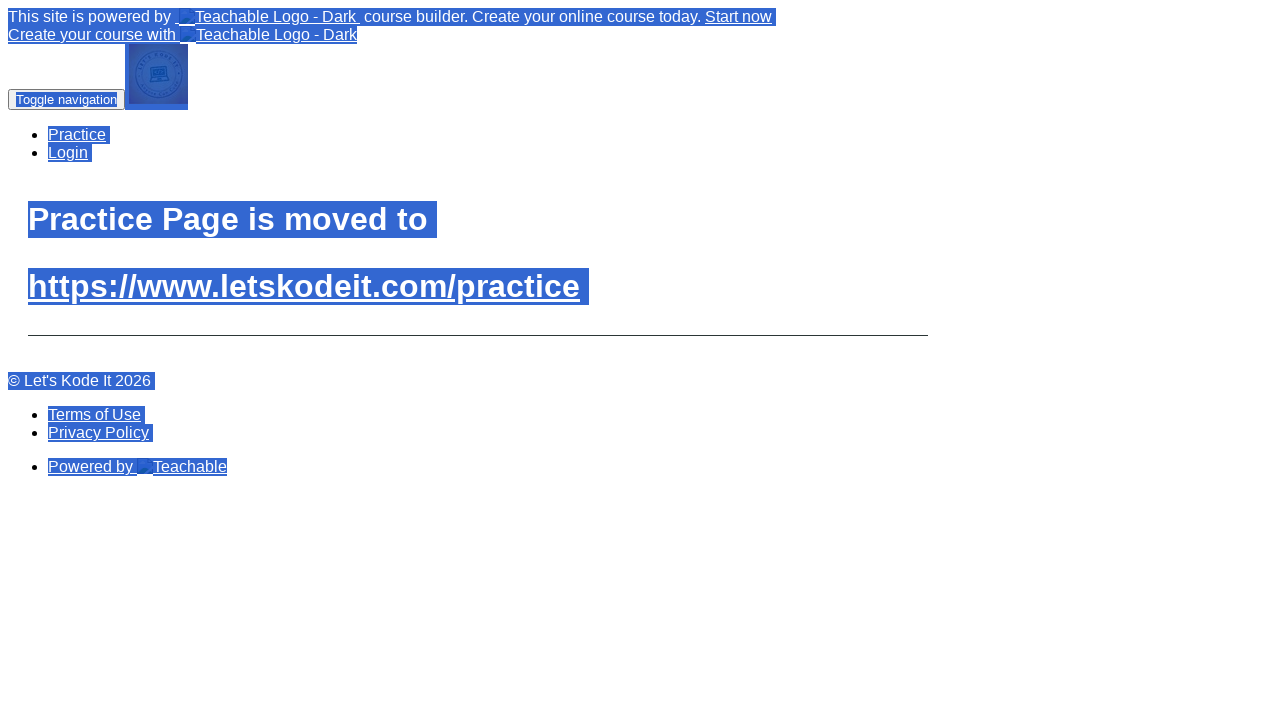